Navigates to Gmail homepage and verifies the page title

Starting URL: https://www.gmail.com/

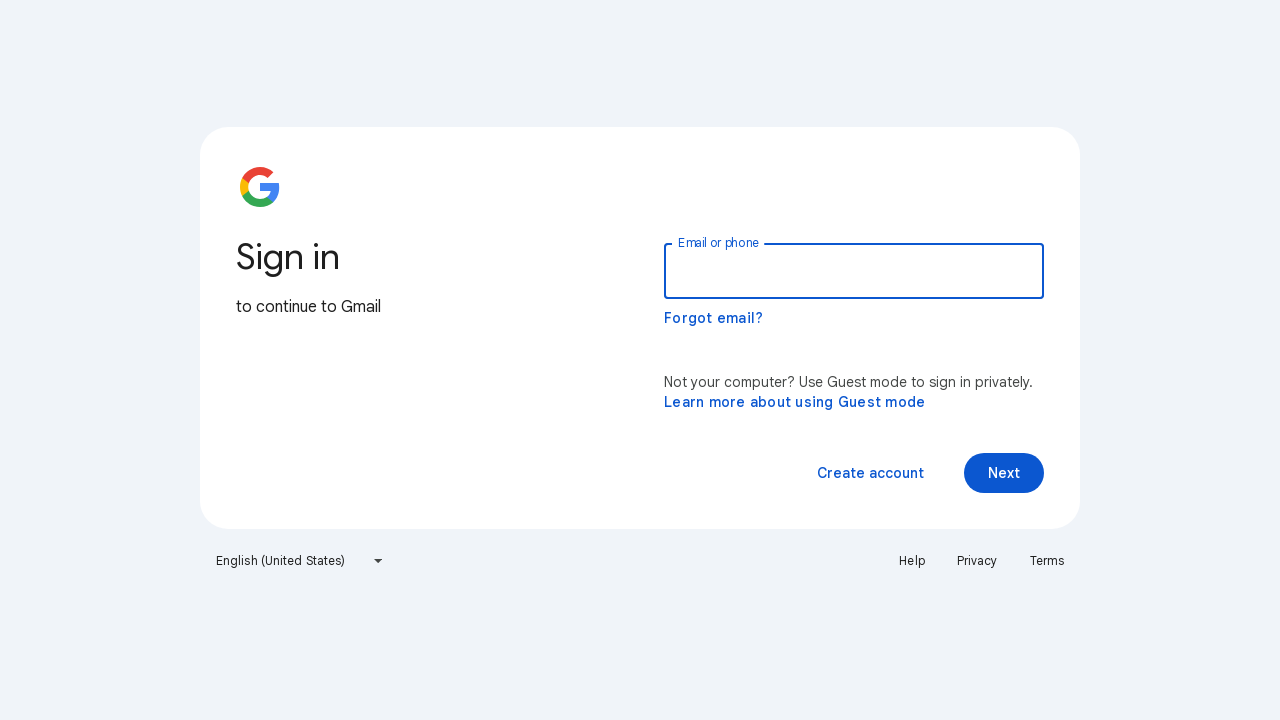

Located the input value element
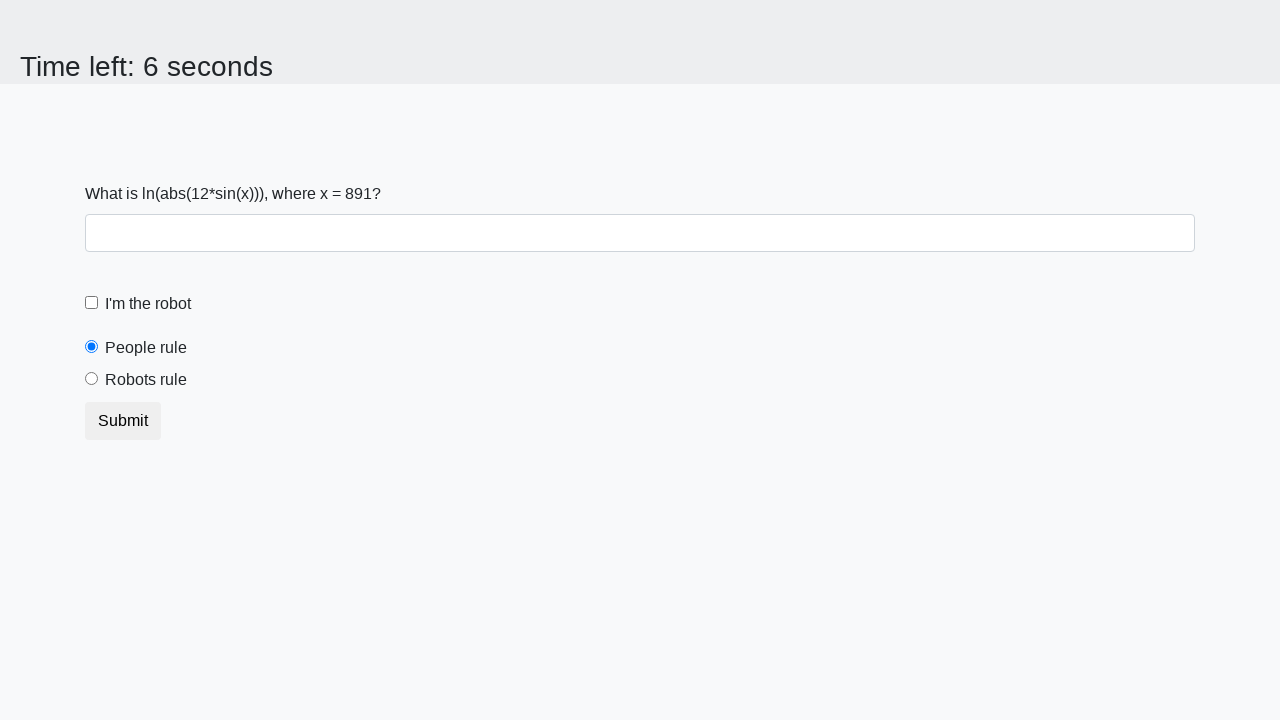

Retrieved the value to calculate: 891
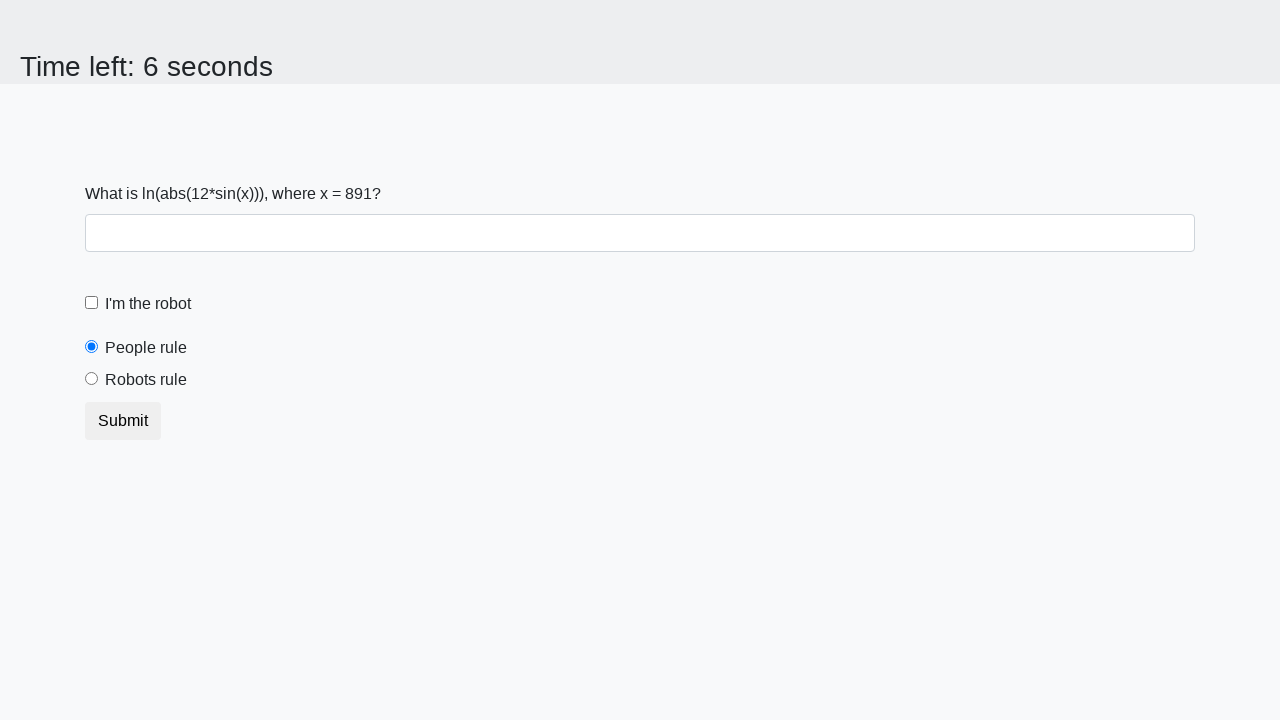

Calculated logarithmic result: 2.419226409721564
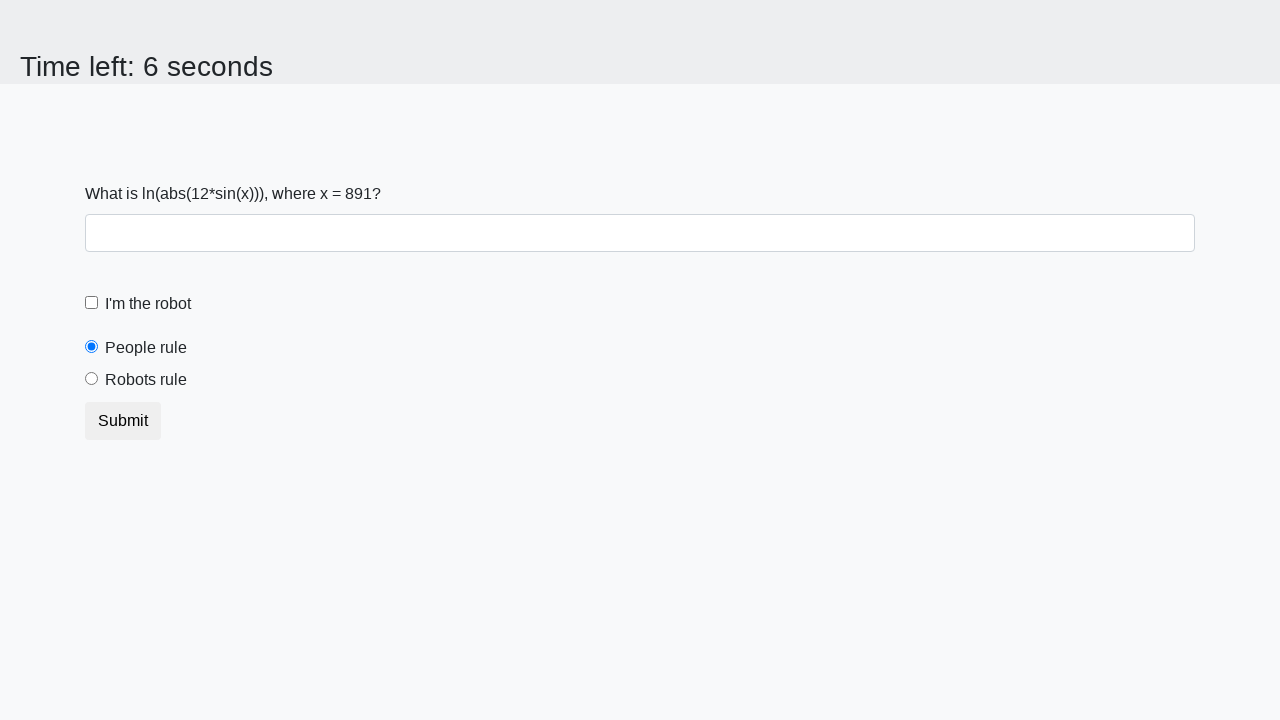

Entered calculated answer '2.419226409721564' into answer field
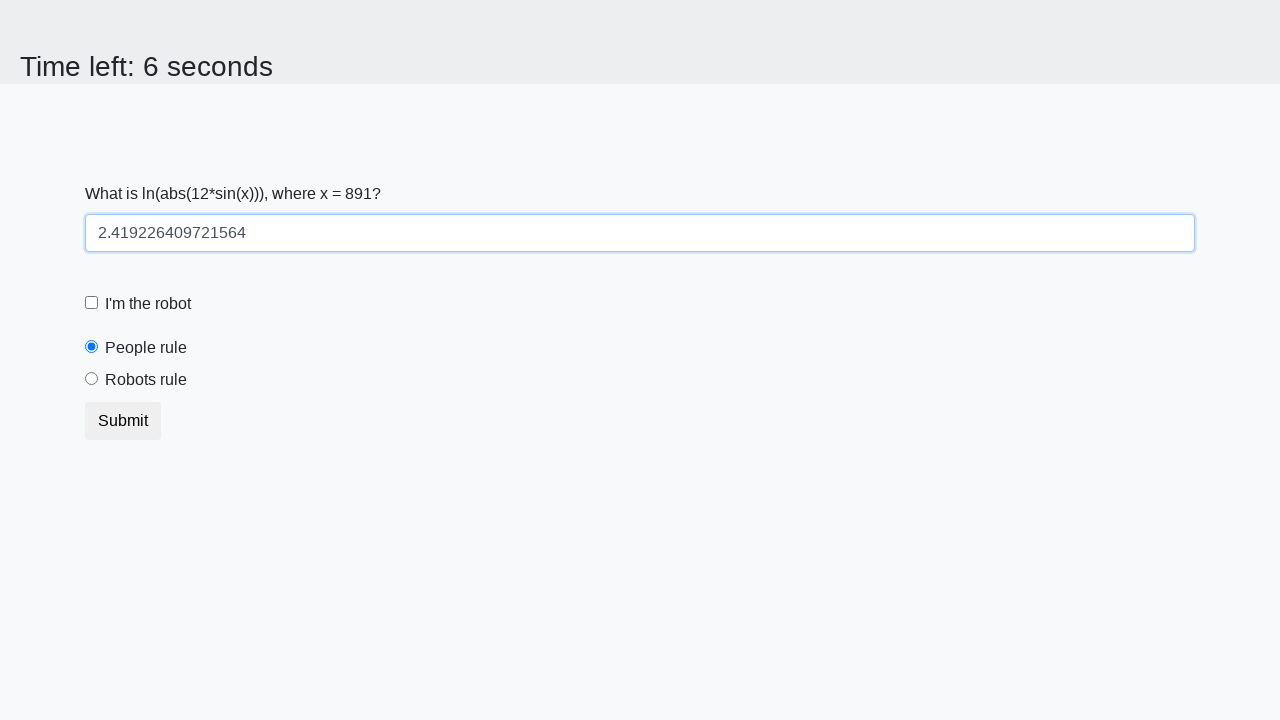

Clicked the robot checkbox
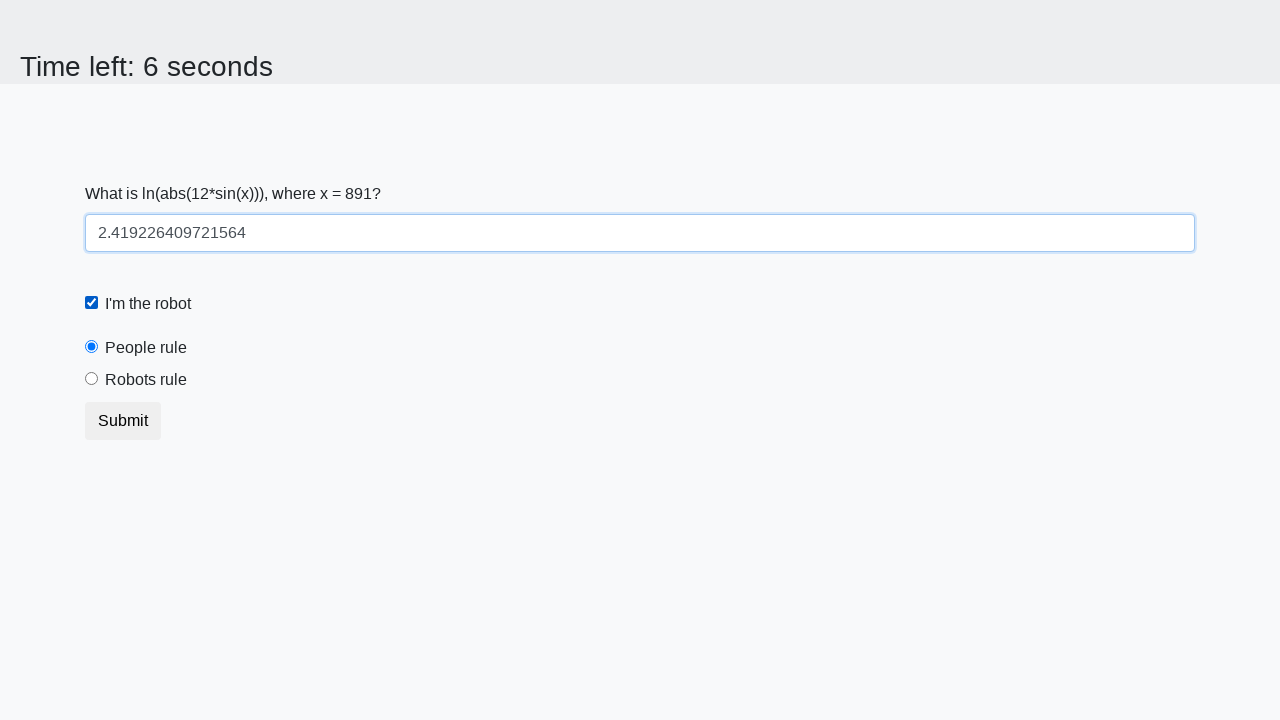

Clicked the robots rule radio button
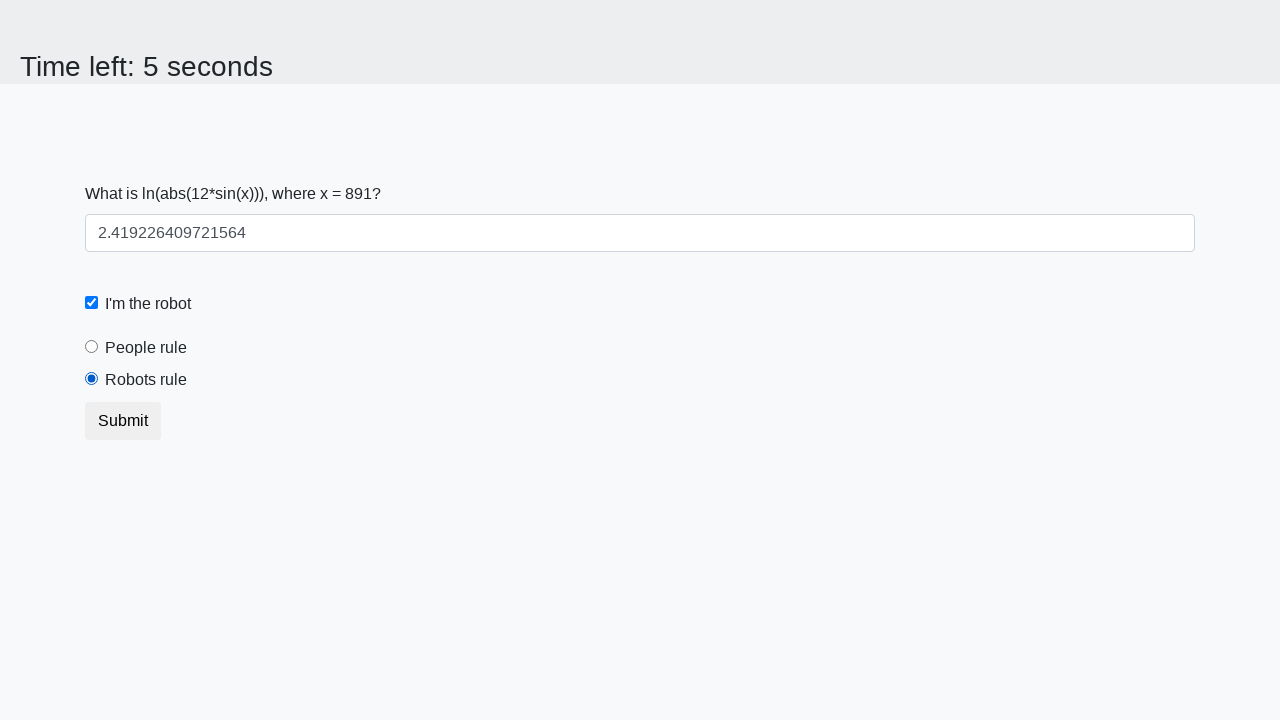

Clicked the Submit button
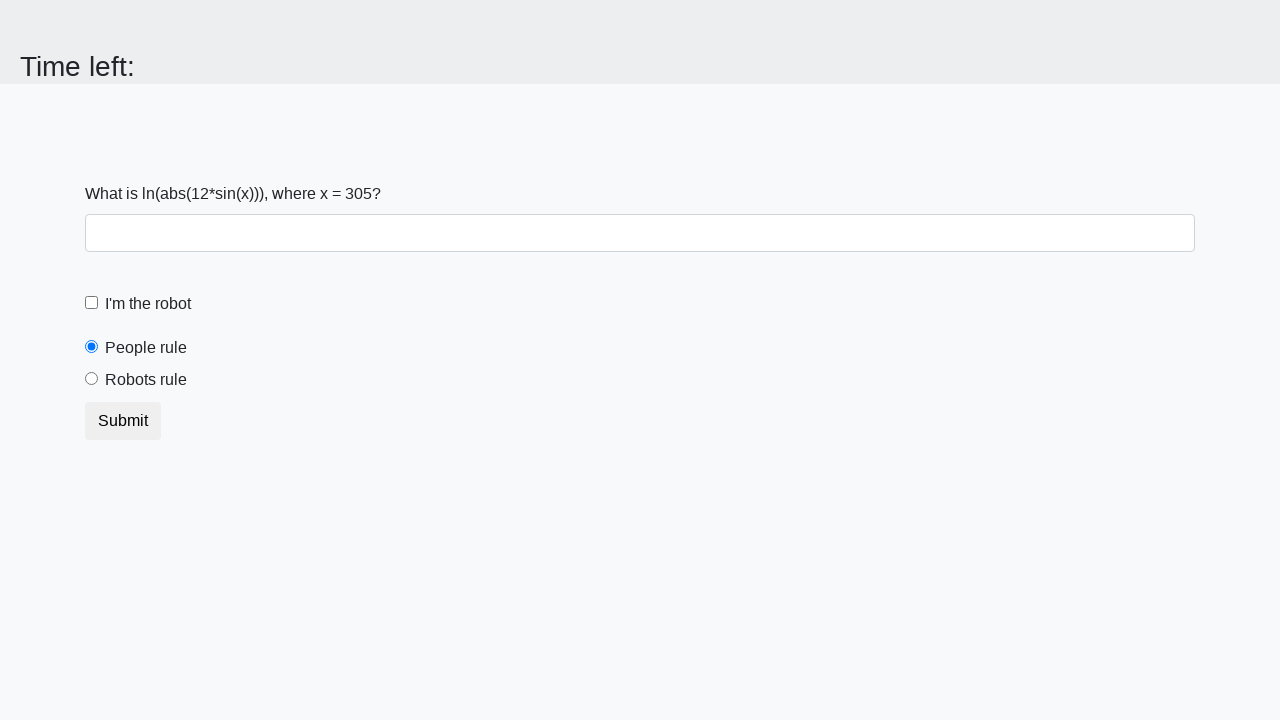

Waited for form submission to complete
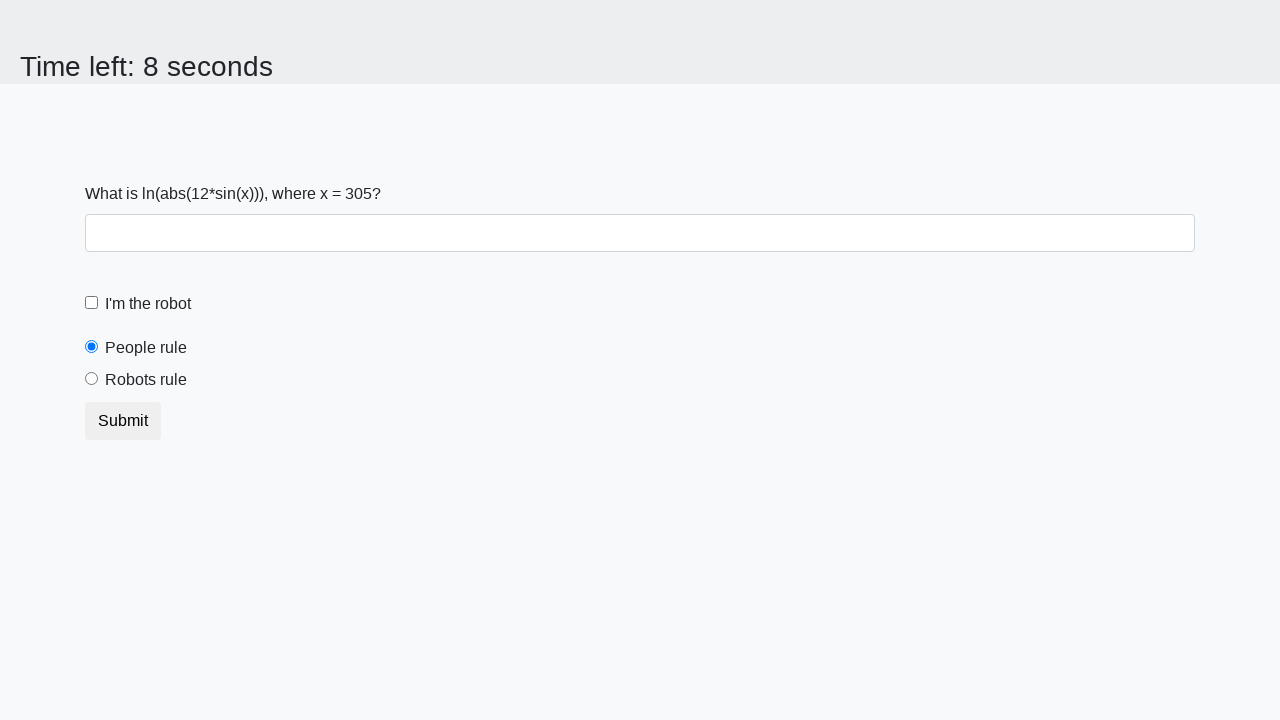

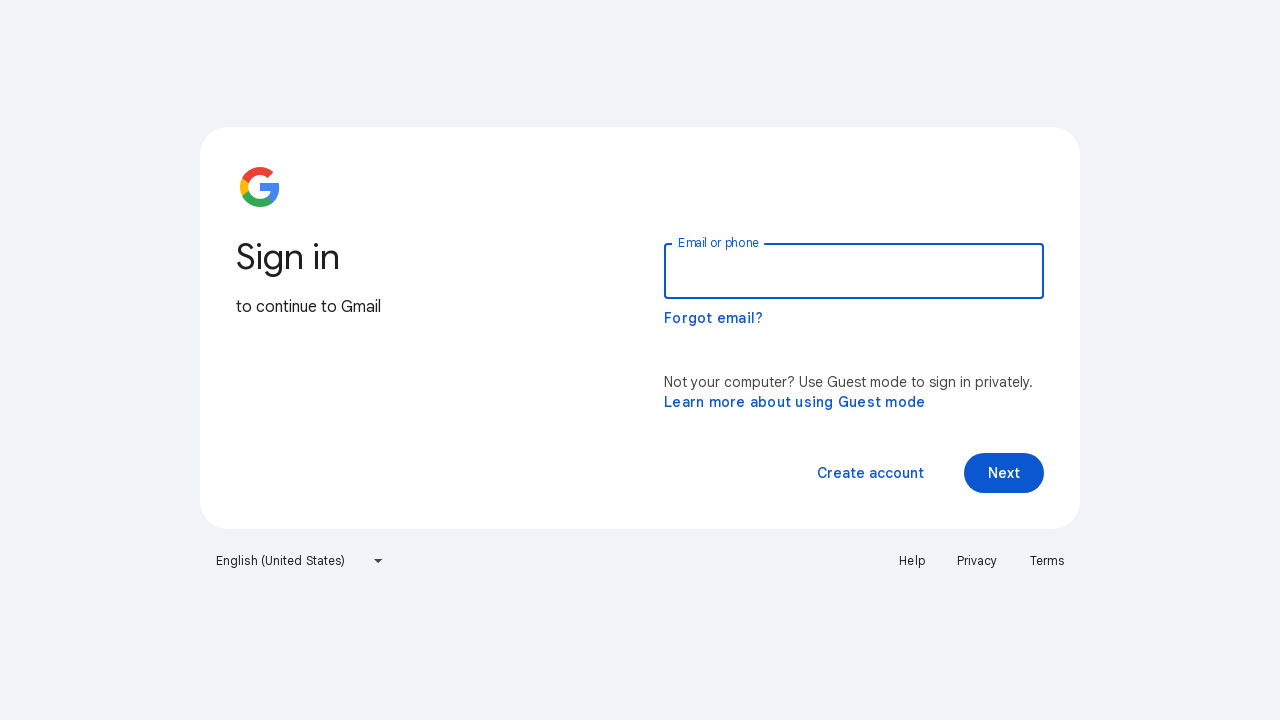